Tests page scrolling functionality by pressing page down on the quotes infinite scroll page

Starting URL: http://quotes.toscrape.com/scroll

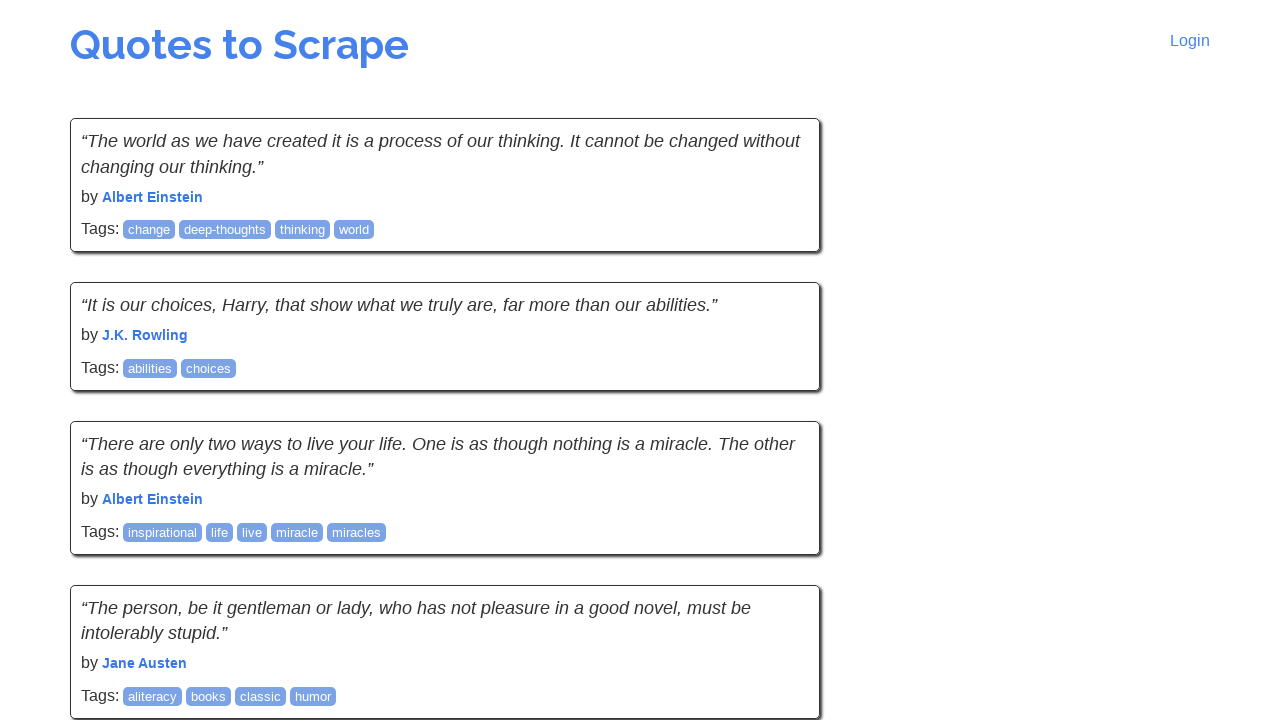

Navigated to quotes infinite scroll page
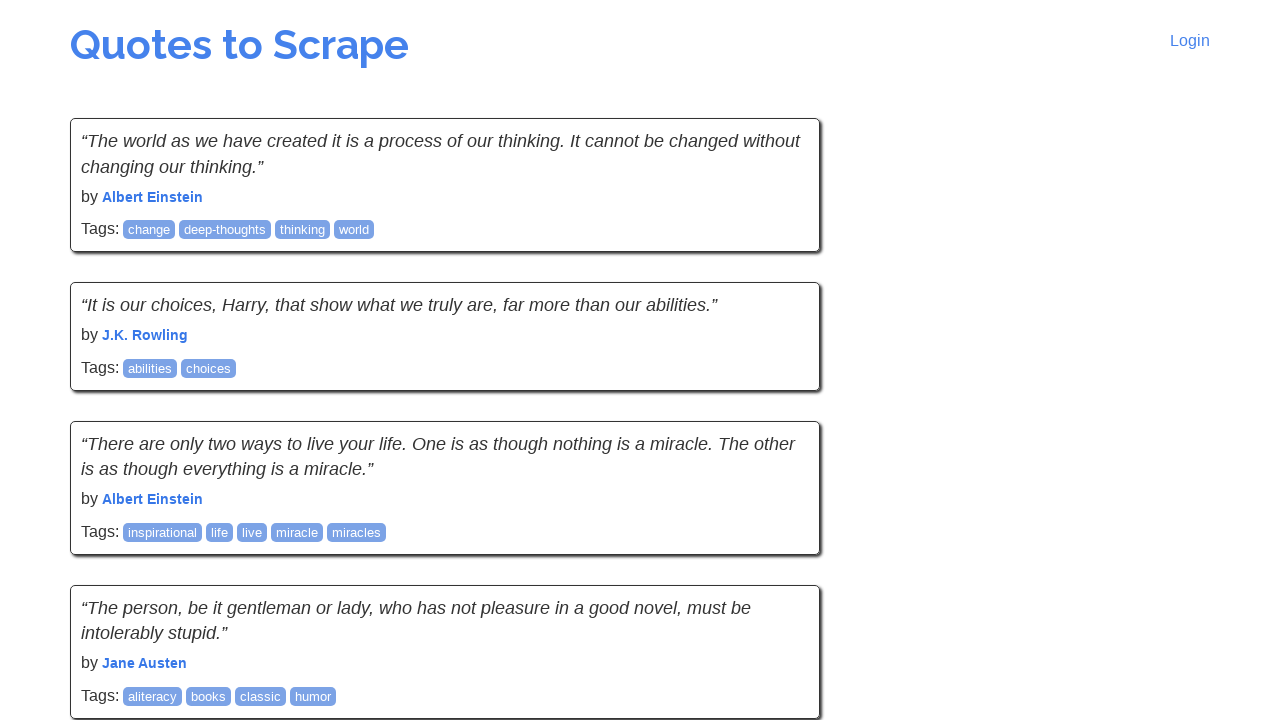

Pressed Page Down to scroll the page
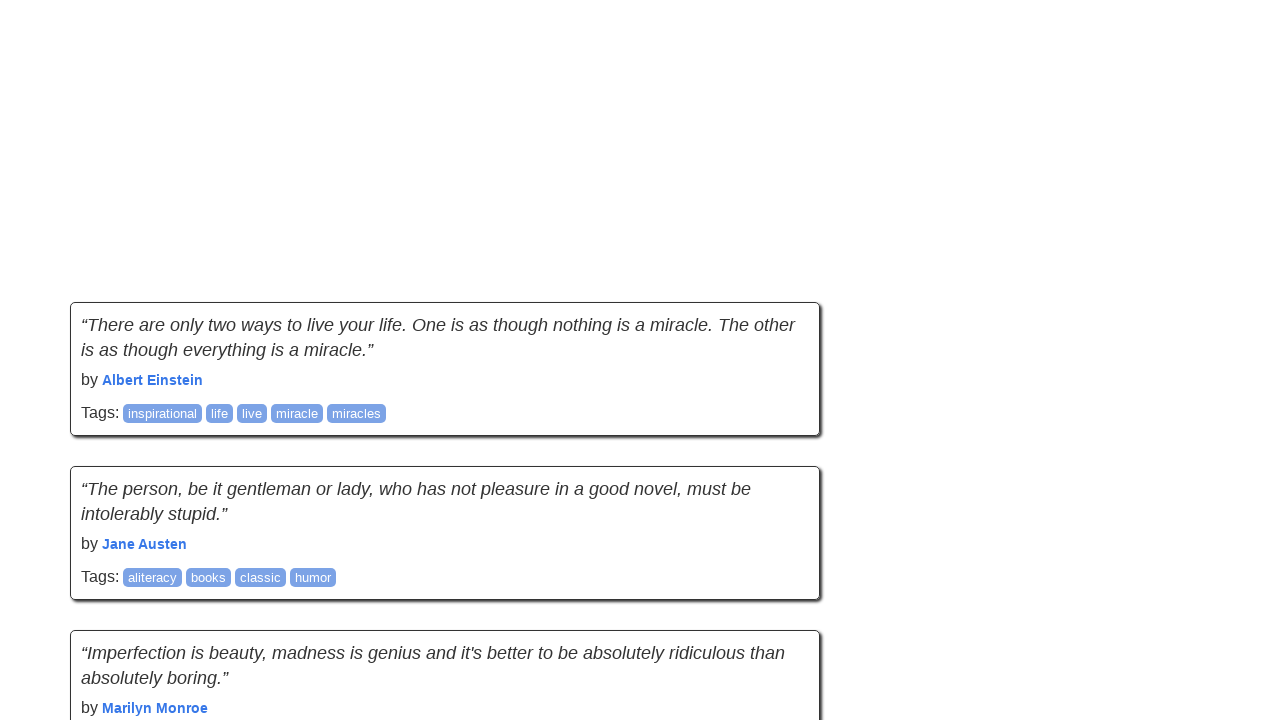

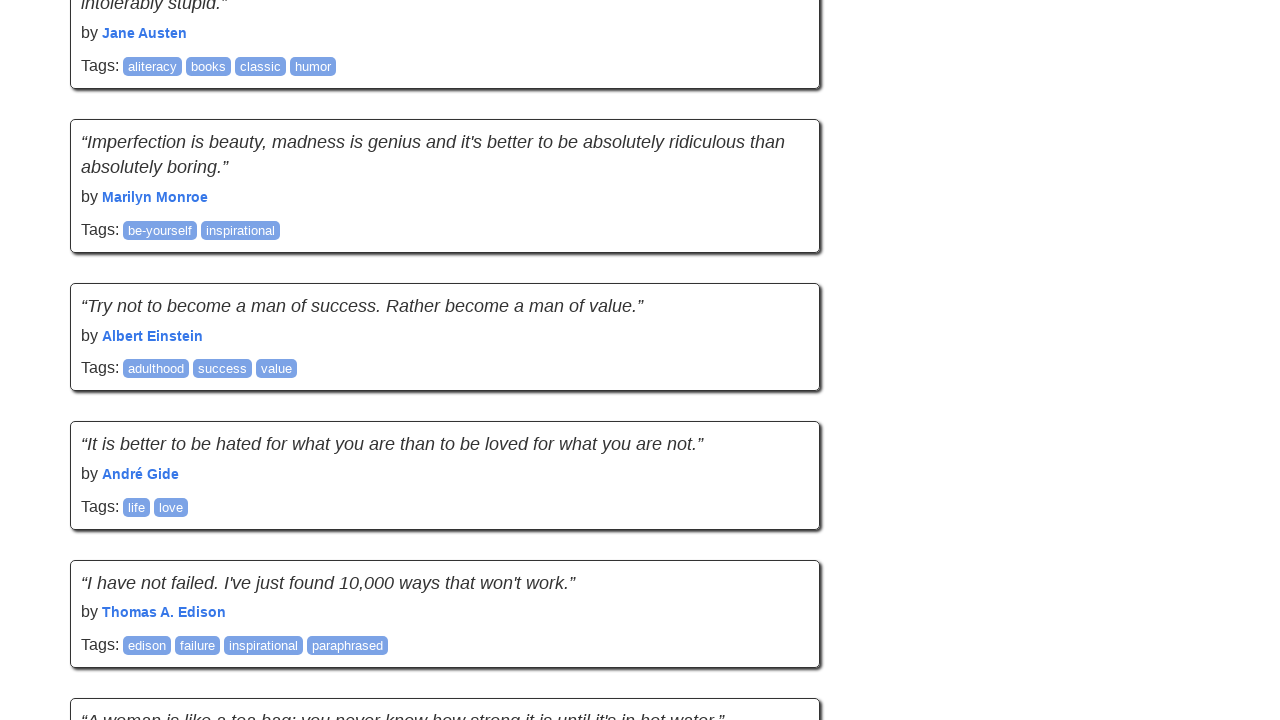